Tests search functionality by entering a search query and submitting

Starting URL: https://help.ria.com/uk/index.php?/Knowledgebase/List/Index/127

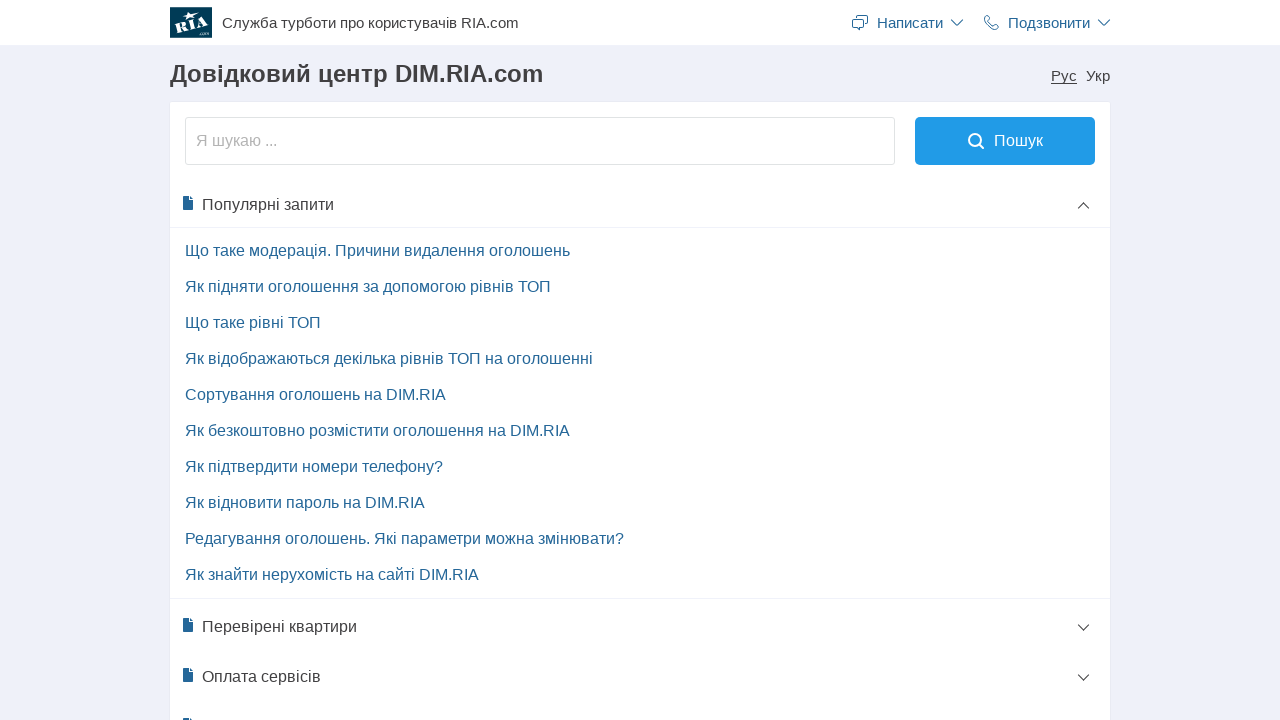

Clicked on search input field at (540, 141) on input[name='question']
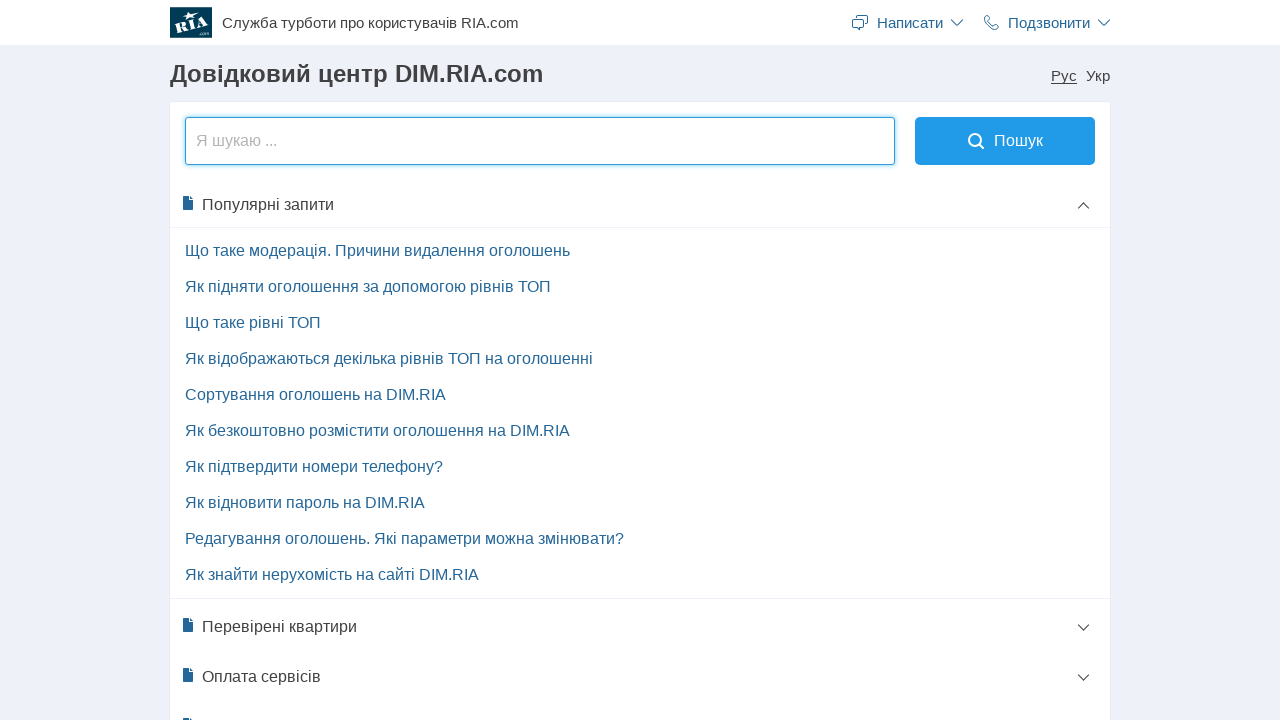

Filled search input with query 'допомога' on input[name='question']
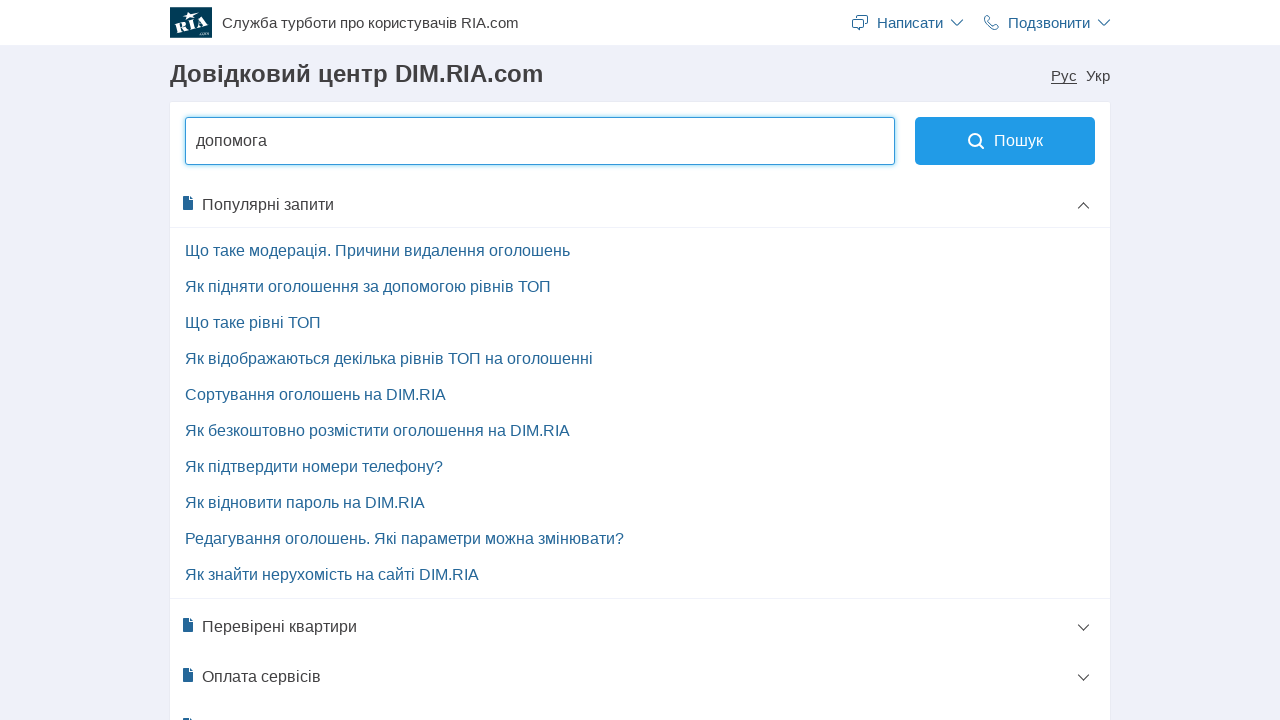

Pressed Enter to submit search query on input[name='question']
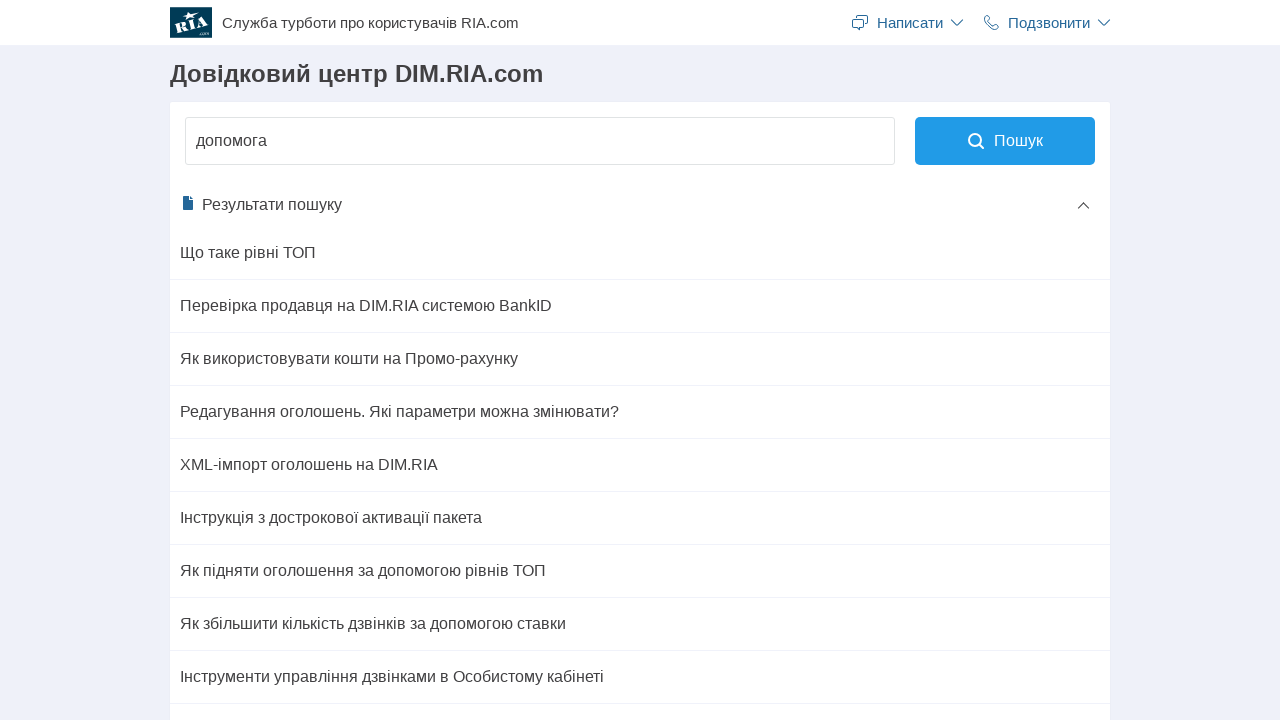

Waited for search results to load (networkidle)
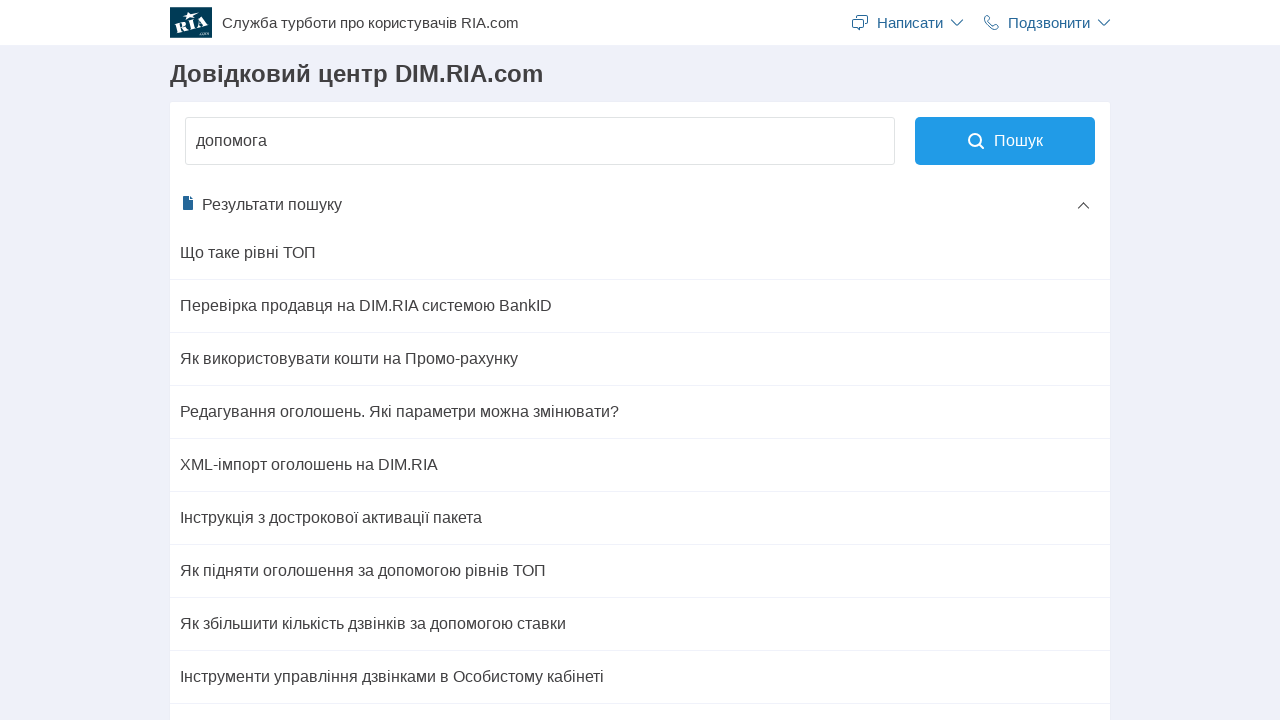

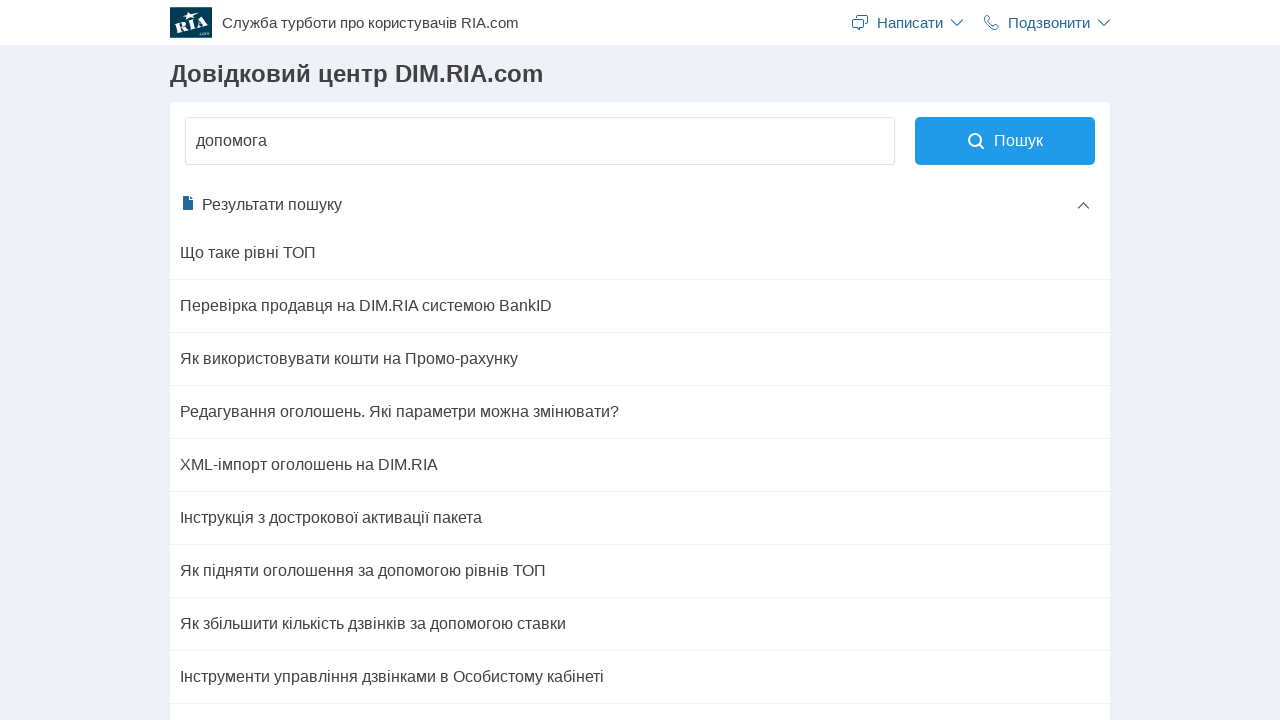